Tests drag and drop functionality on jQuery UI demo page by switching to an iframe and dragging an element to a target drop zone

Starting URL: https://jqueryui.com/droppable/

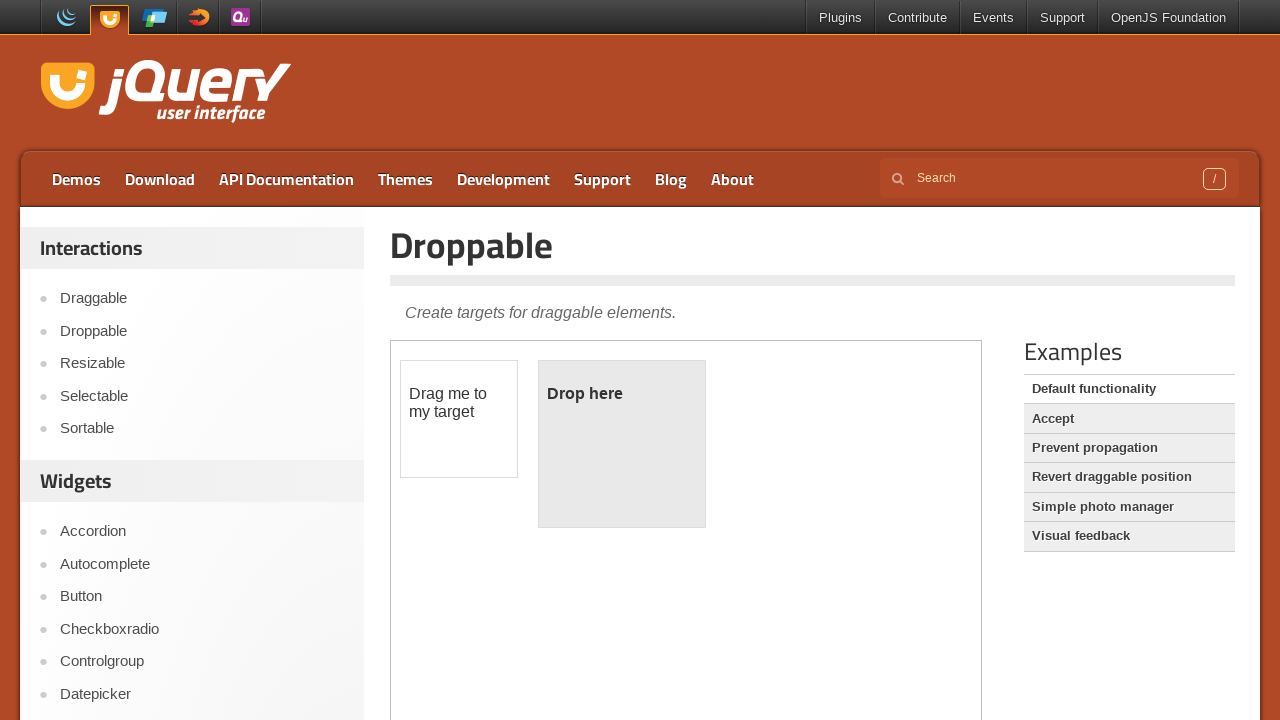

Located the demo iframe element
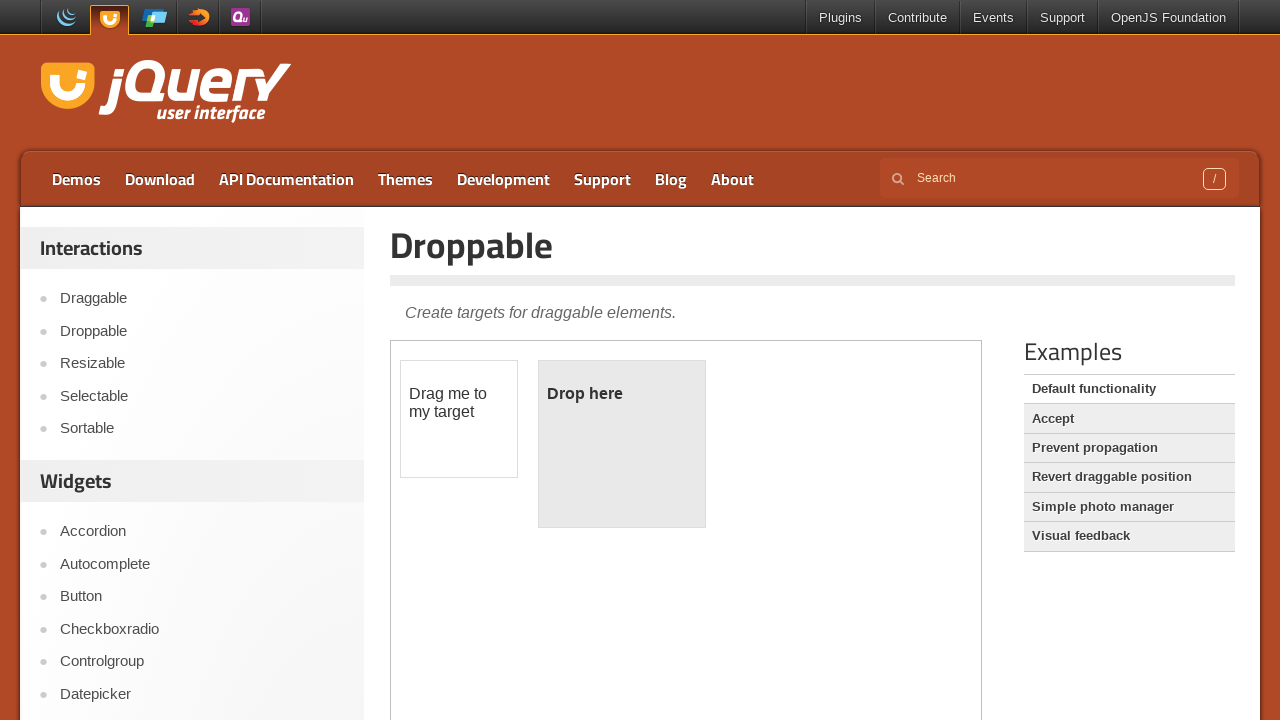

Located the draggable element within the iframe
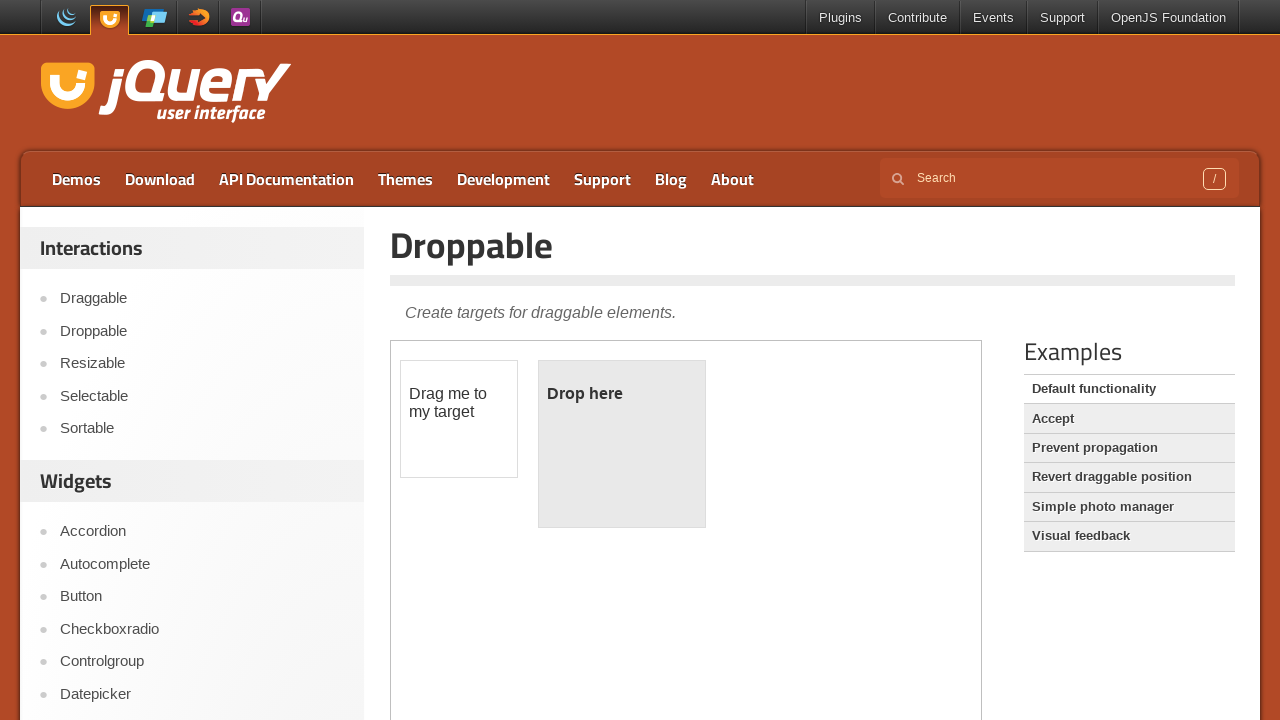

Located the droppable target element within the iframe
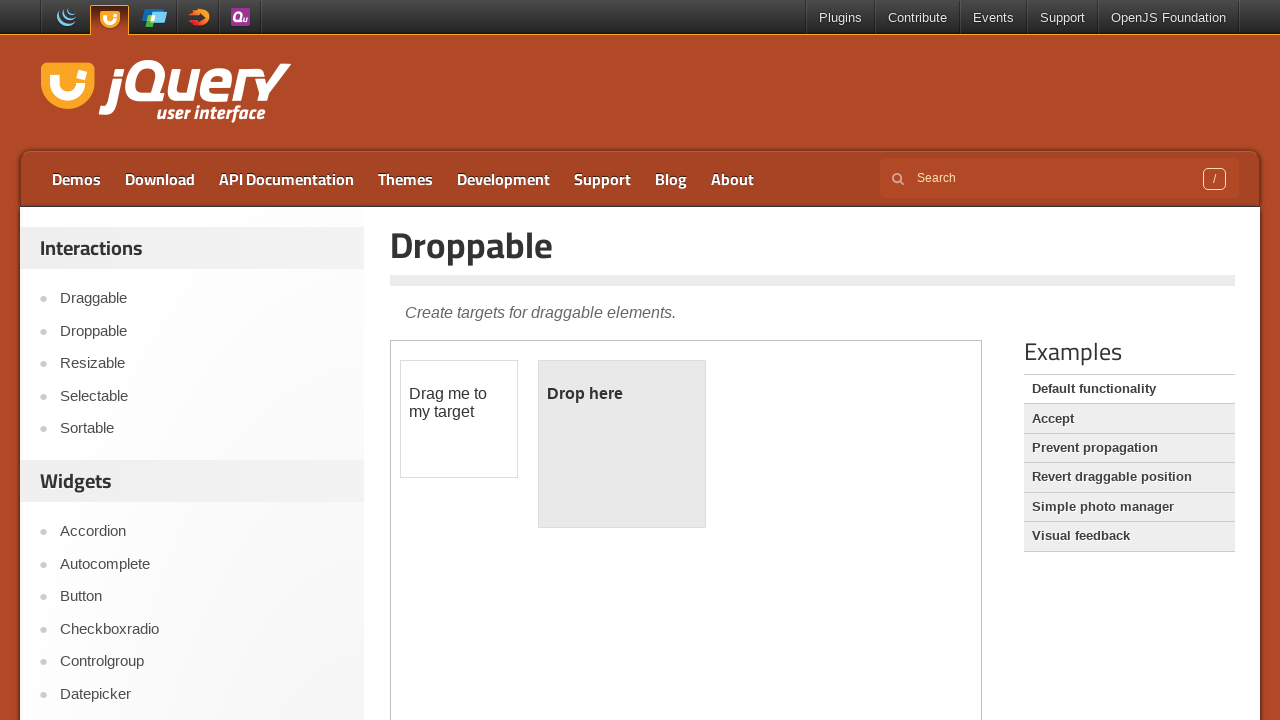

Dragged the draggable element to the droppable target zone at (622, 444)
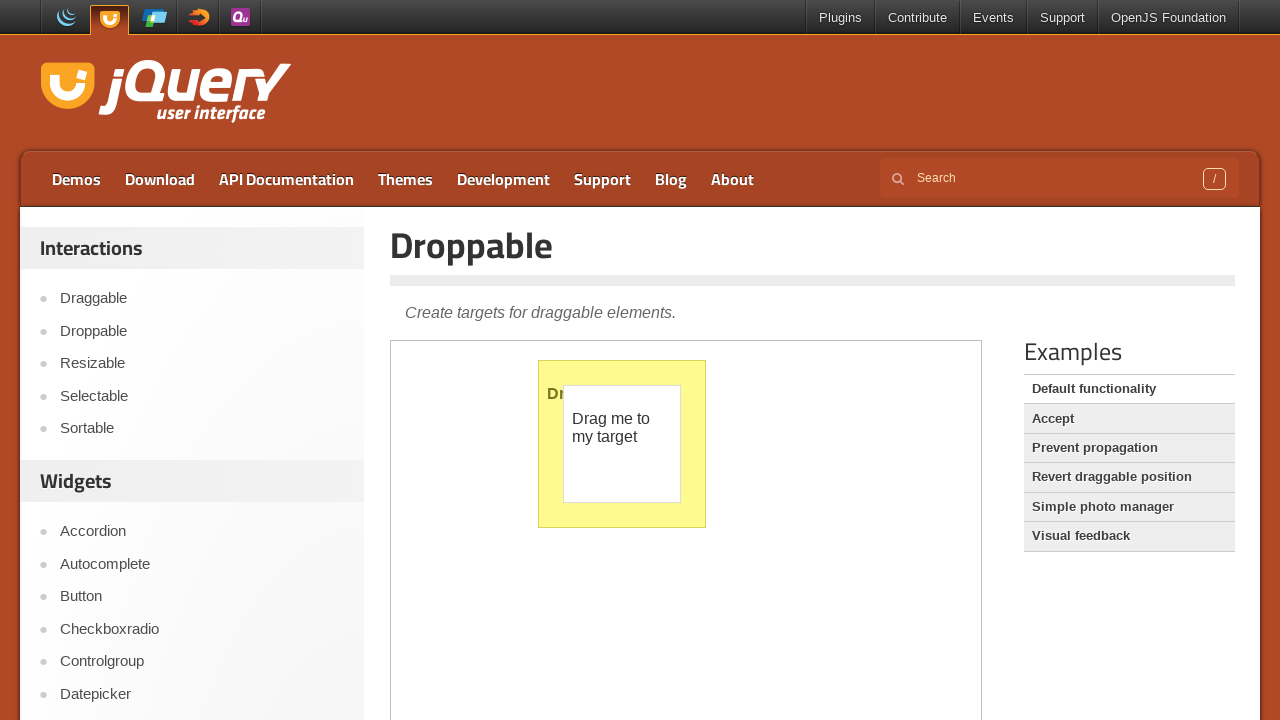

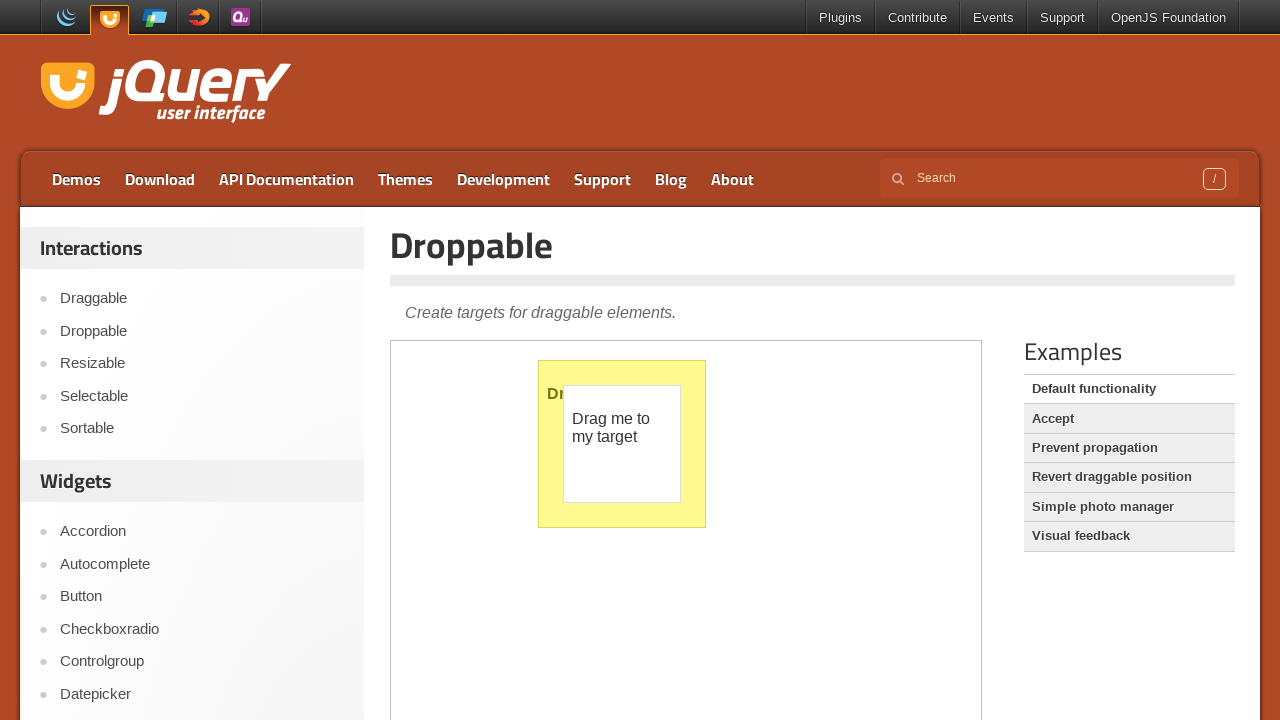